Tests text input functionality by entering "ОТУС" into a text field and verifying the entered value matches

Starting URL: https://otus.home.kartushin.su/training.html

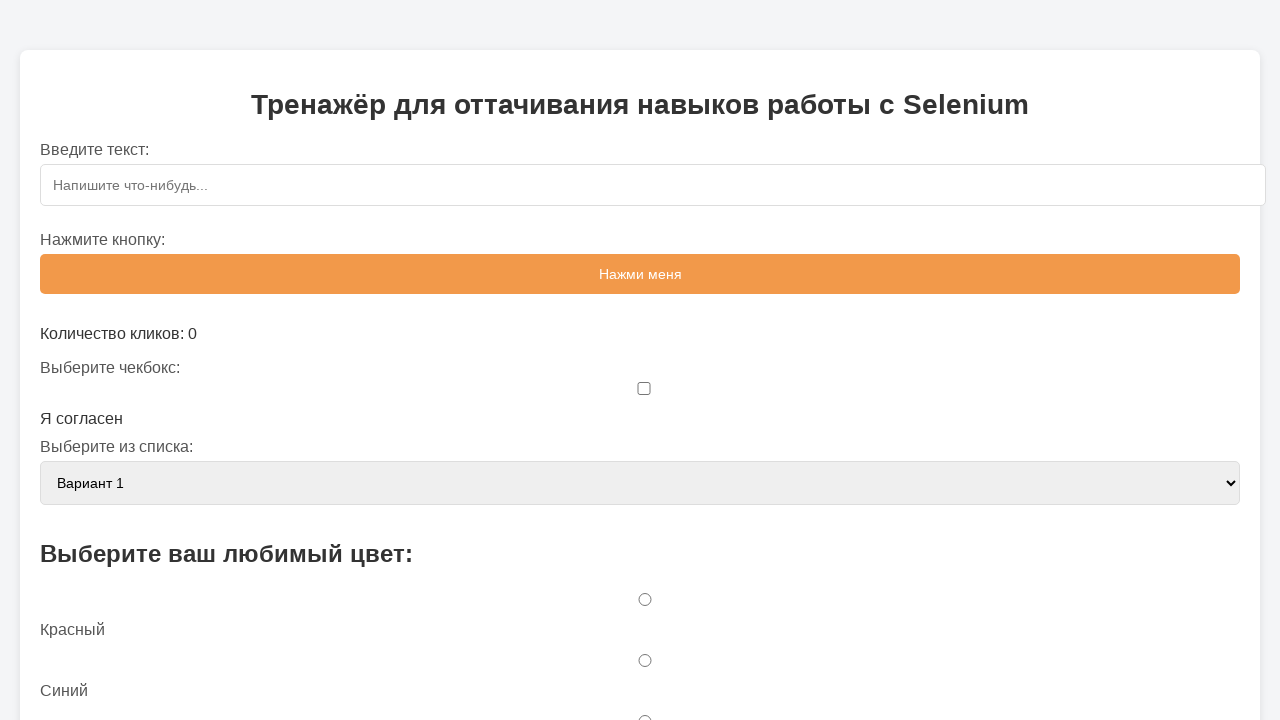

Navigated to training page
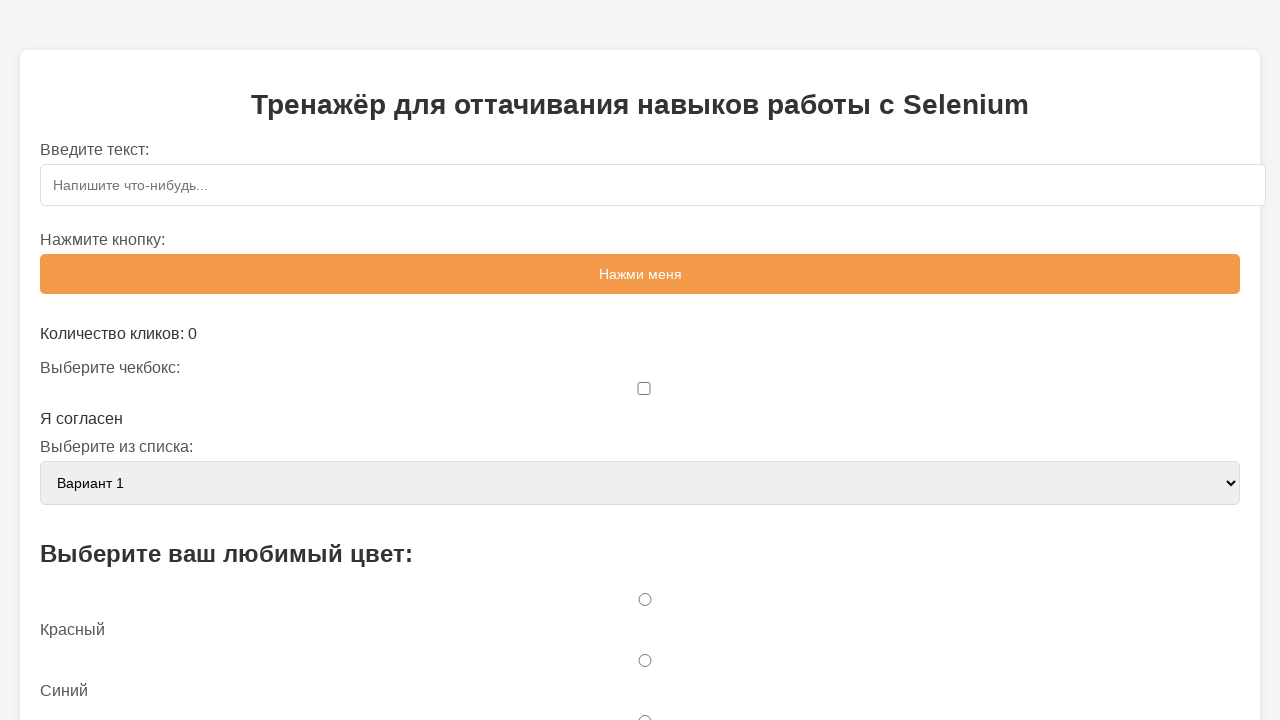

Entered 'ОТУС' into text input field on #textInput
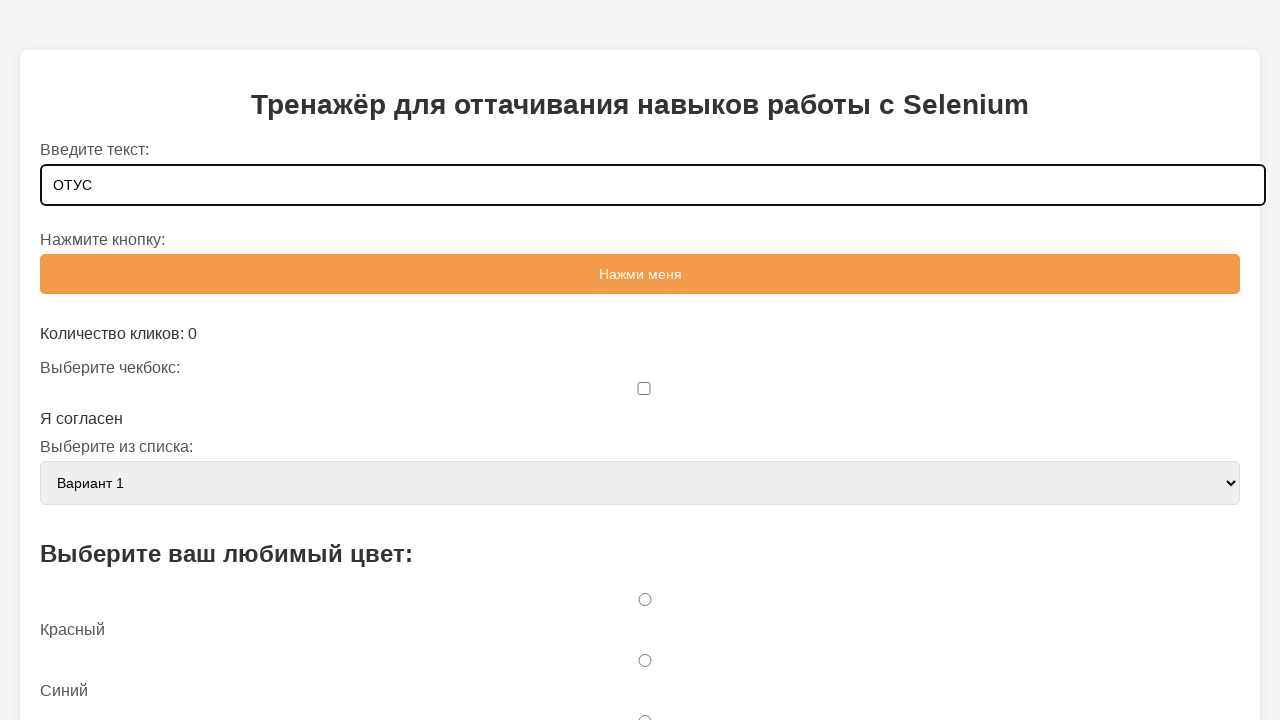

Verified that input value matches 'ОТУС'
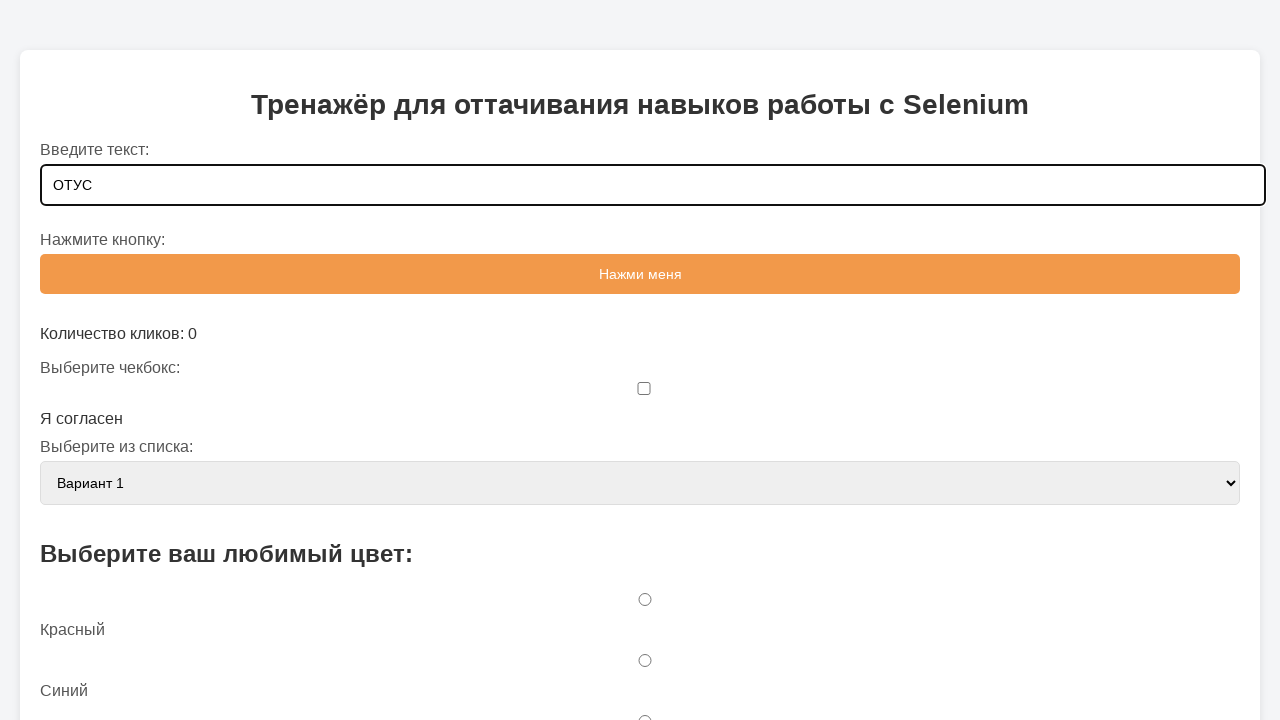

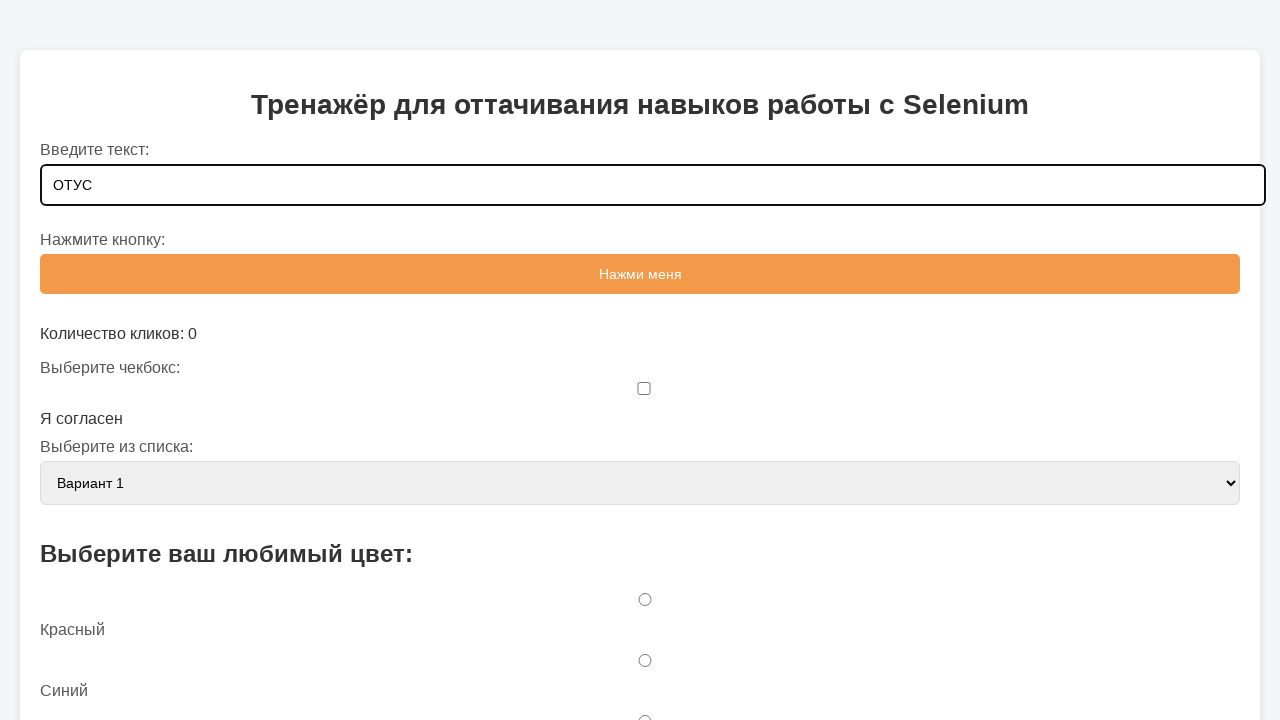